Tests JavaScript prompt dialog by entering a name, accepting, and verifying the name appears in the result

Starting URL: https://testcenter.techproeducation.com/index.php?page=javascript-alerts

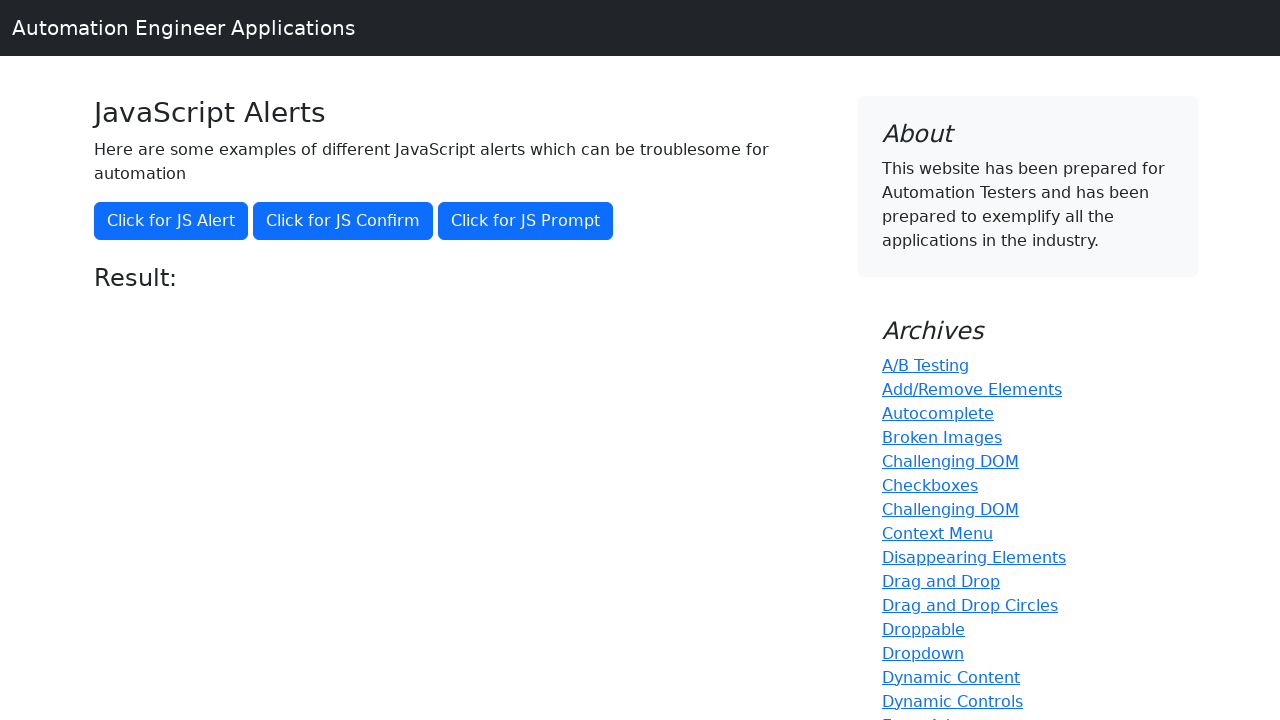

Set up dialog handler to accept prompt with text 'Ali..'
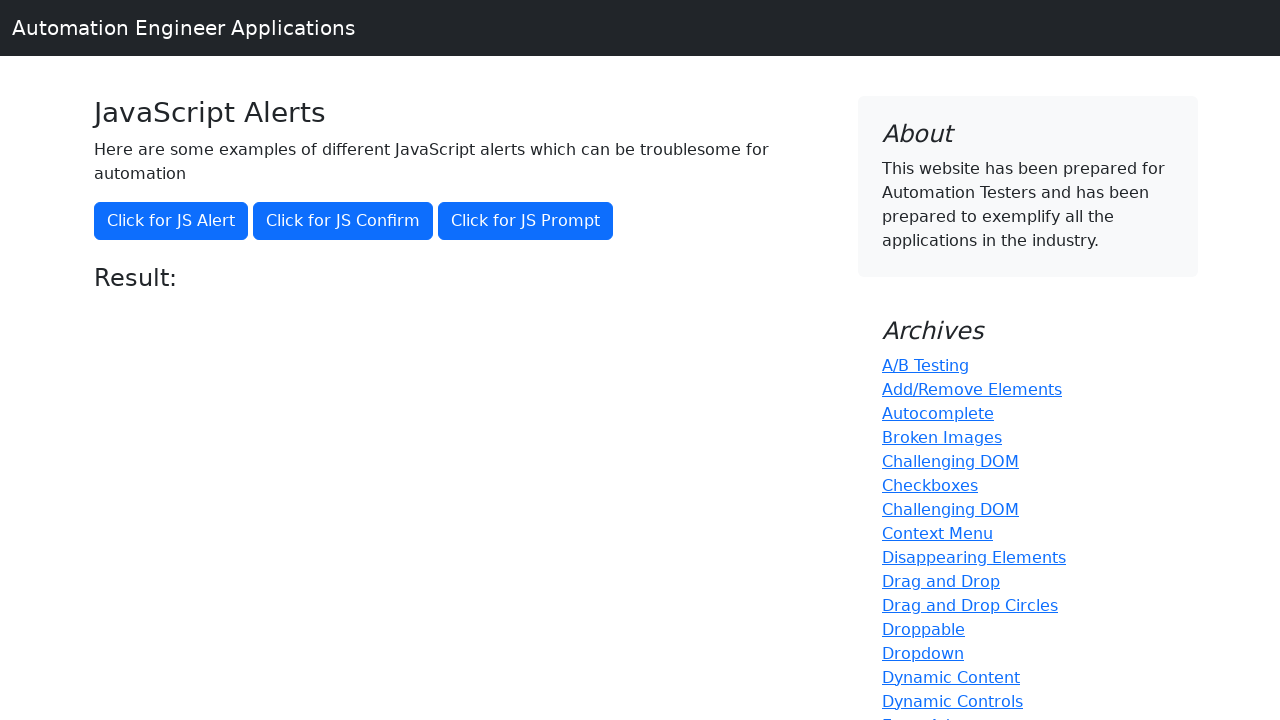

Clicked 'Click for JS Prompt' button to trigger JavaScript prompt dialog at (526, 221) on xpath=//button[text()='Click for JS Prompt']
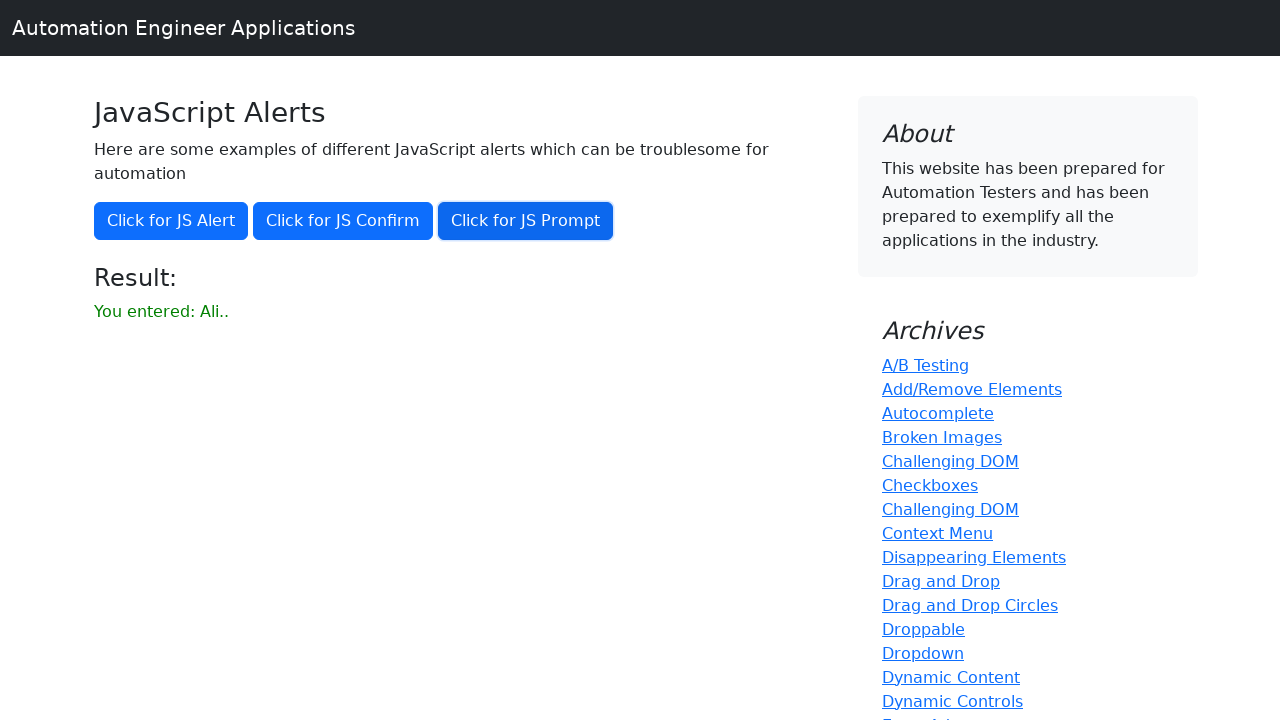

Result element appeared on page
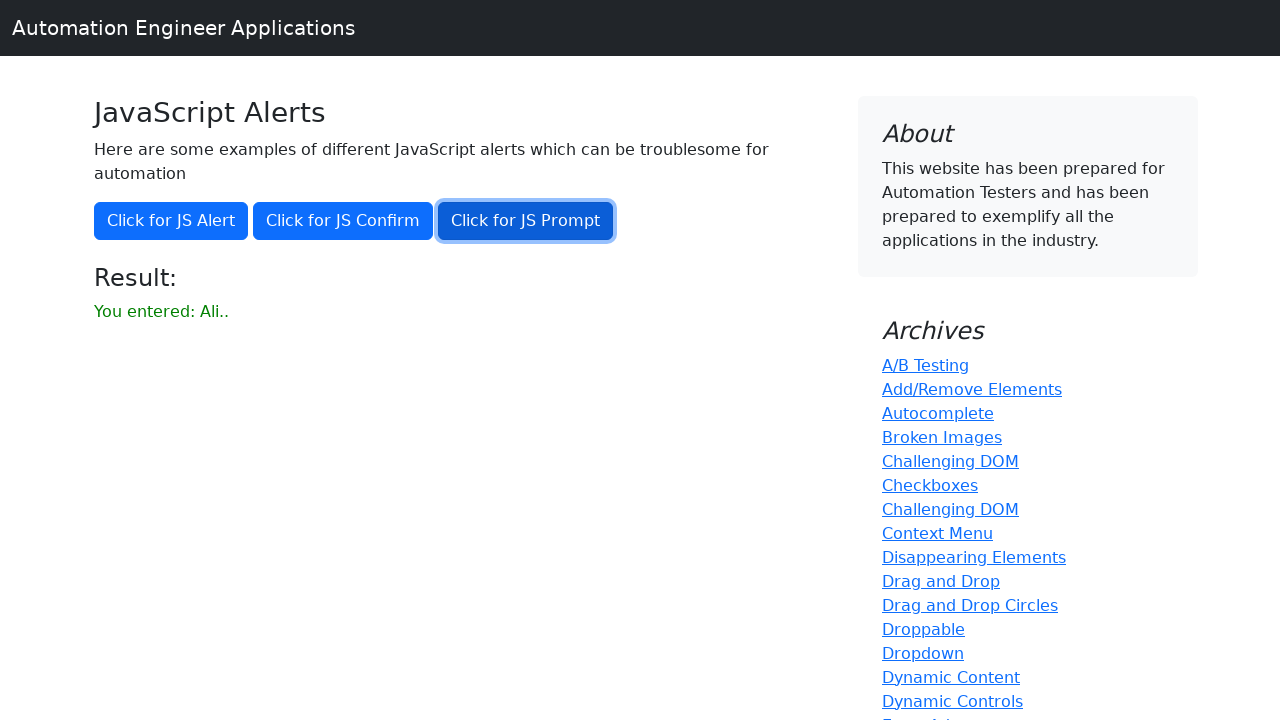

Retrieved result text content
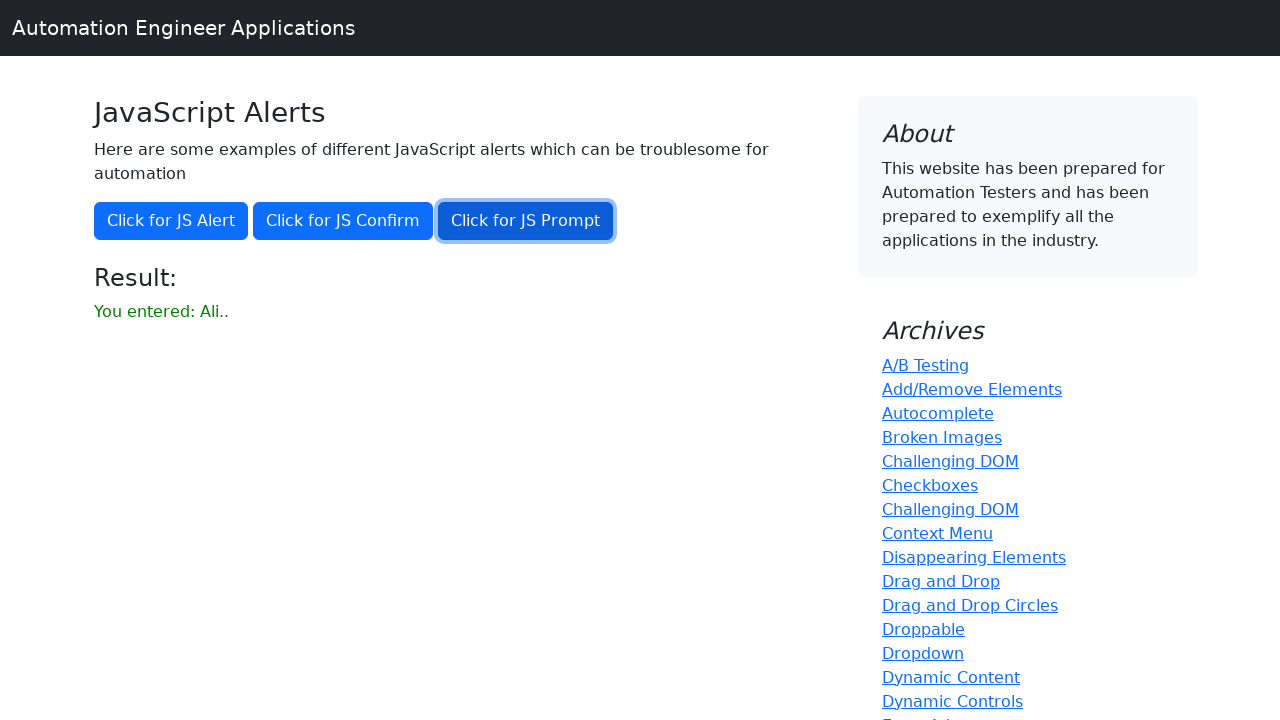

Verified that result text contains 'Ali..'
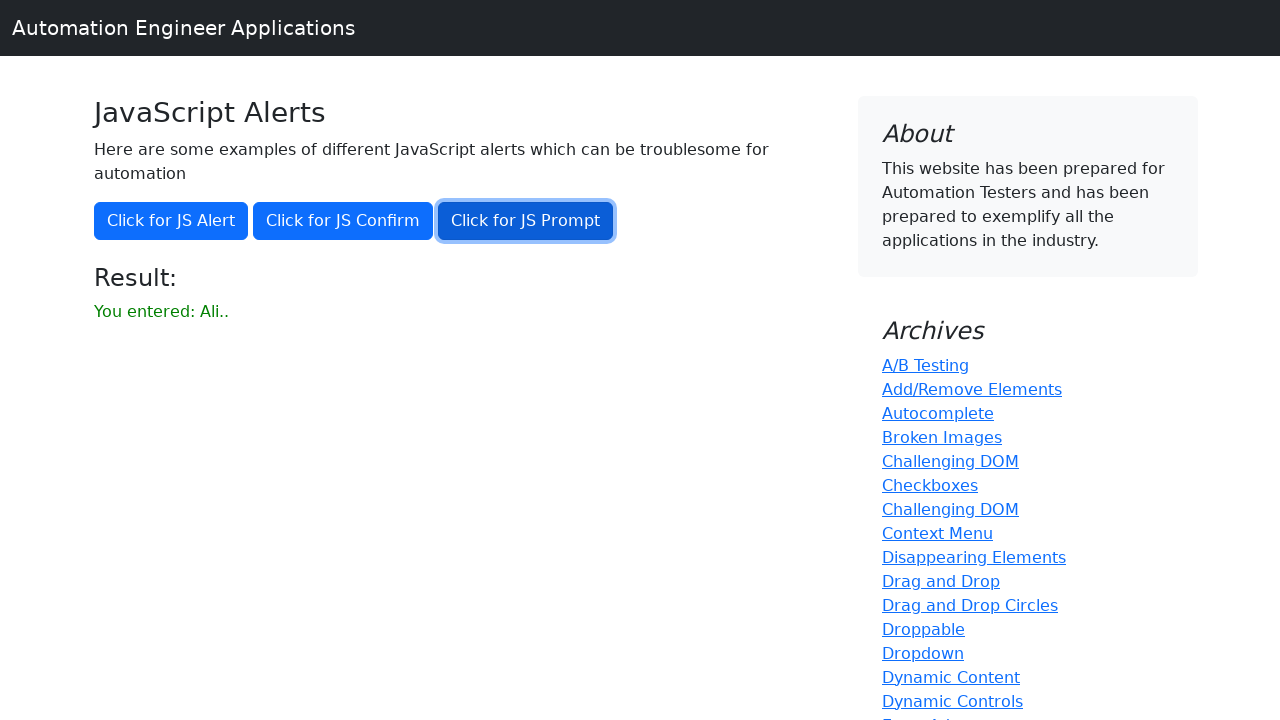

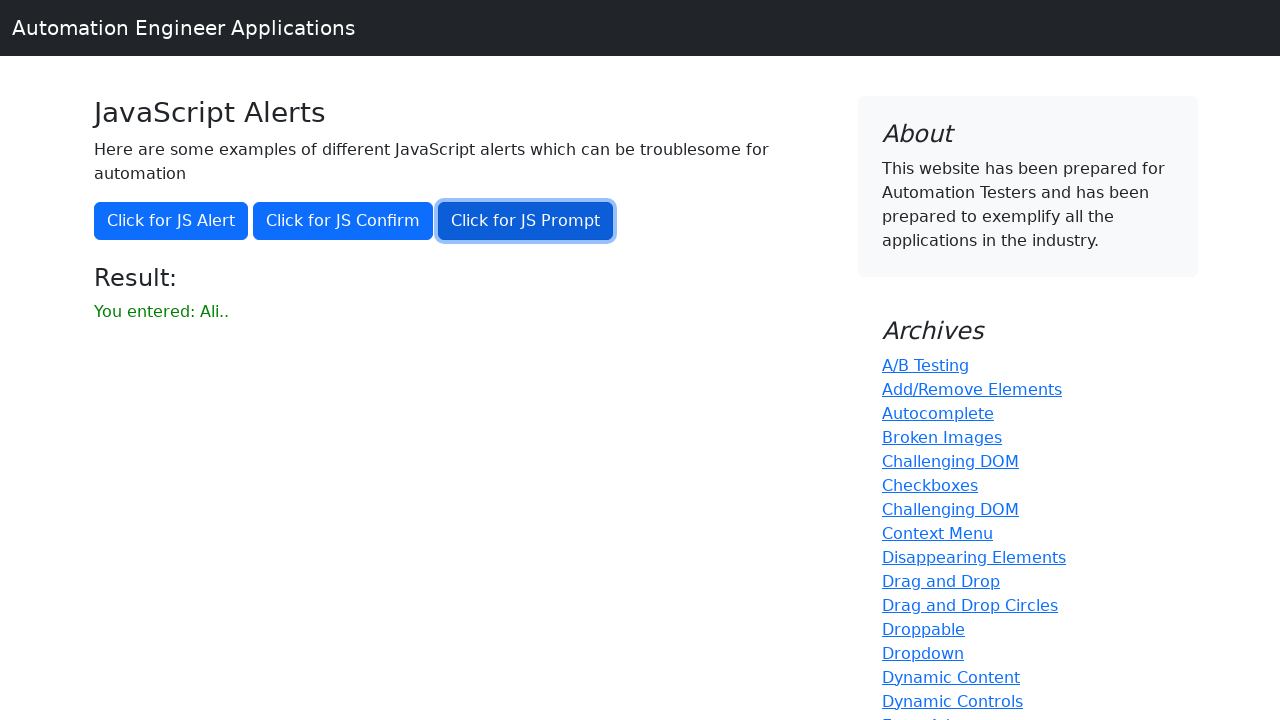